Tests editing a todo item by double-clicking, changing the text, and pressing Enter

Starting URL: https://demo.playwright.dev/todomvc

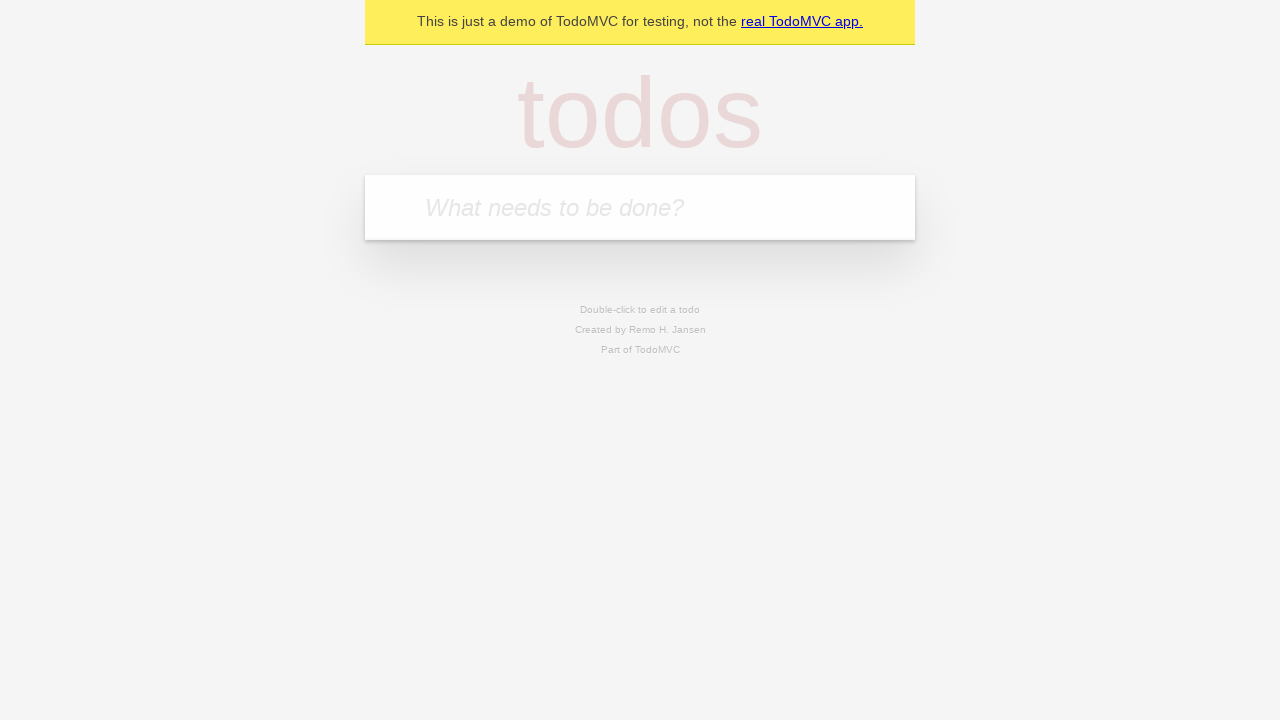

Filled new todo input with 'buy some cheese' on internal:attr=[placeholder="What needs to be done?"i]
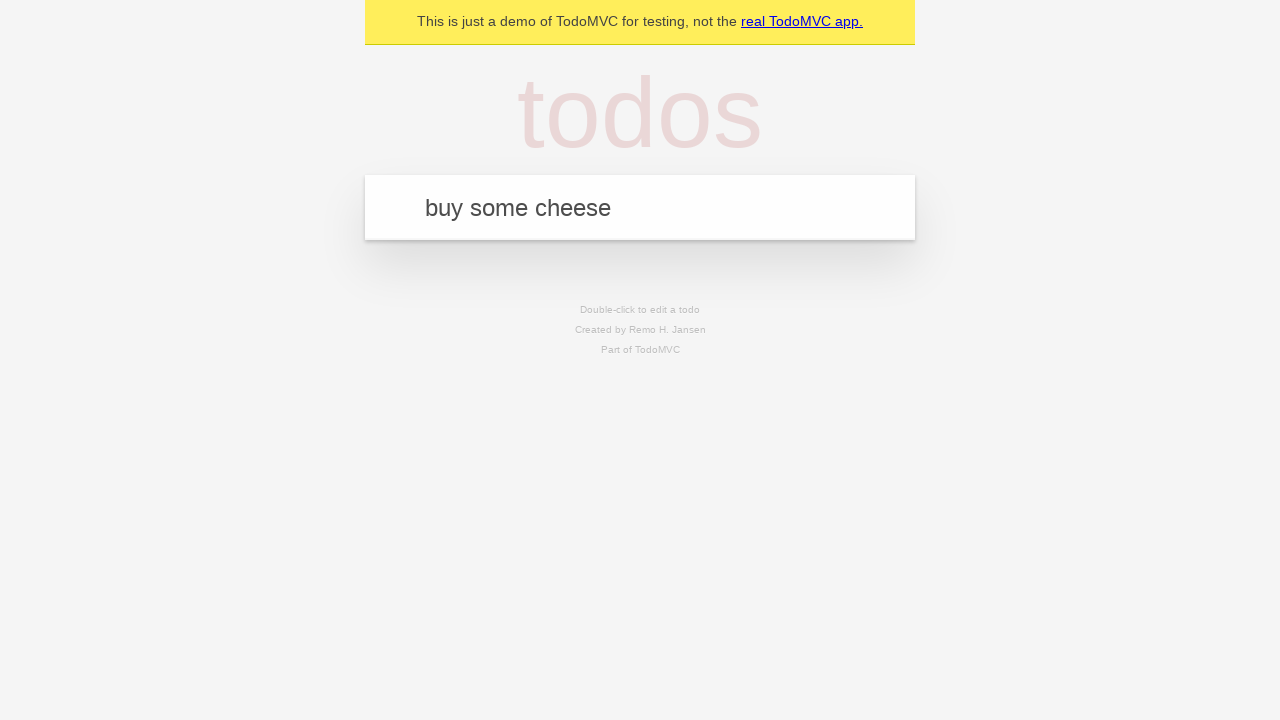

Pressed Enter to create todo 'buy some cheese' on internal:attr=[placeholder="What needs to be done?"i]
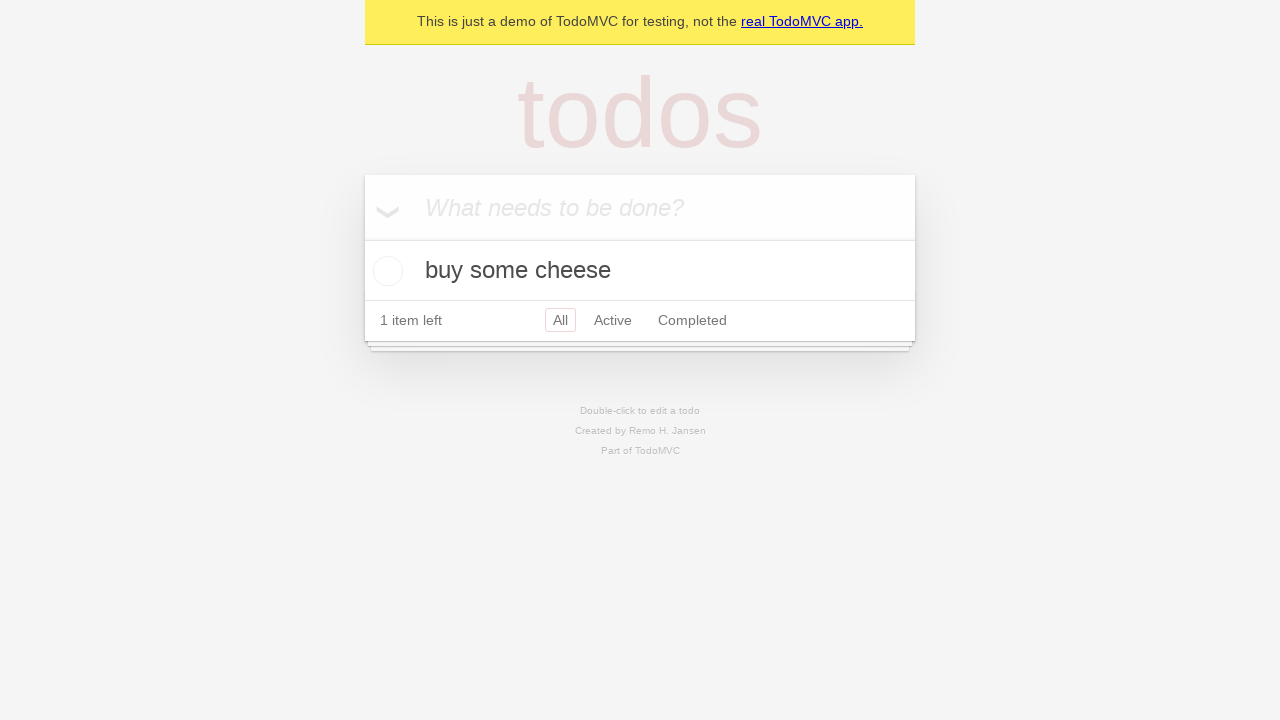

Filled new todo input with 'feed the cat' on internal:attr=[placeholder="What needs to be done?"i]
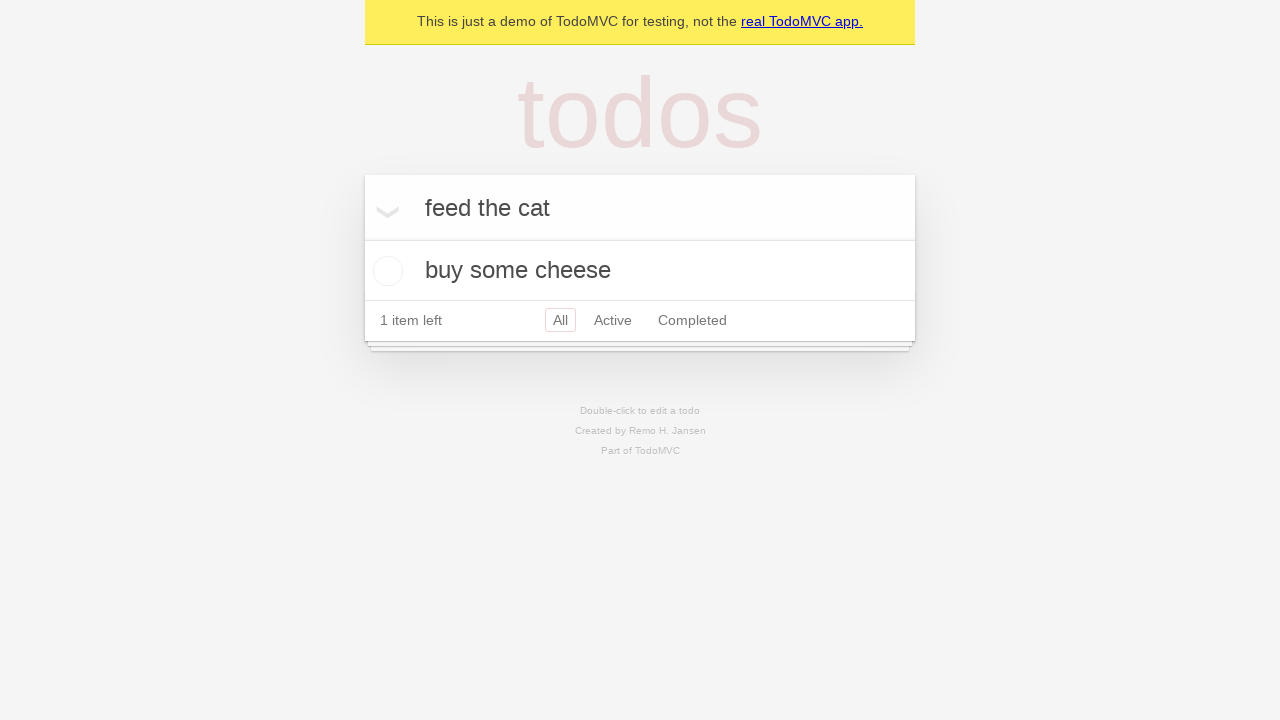

Pressed Enter to create todo 'feed the cat' on internal:attr=[placeholder="What needs to be done?"i]
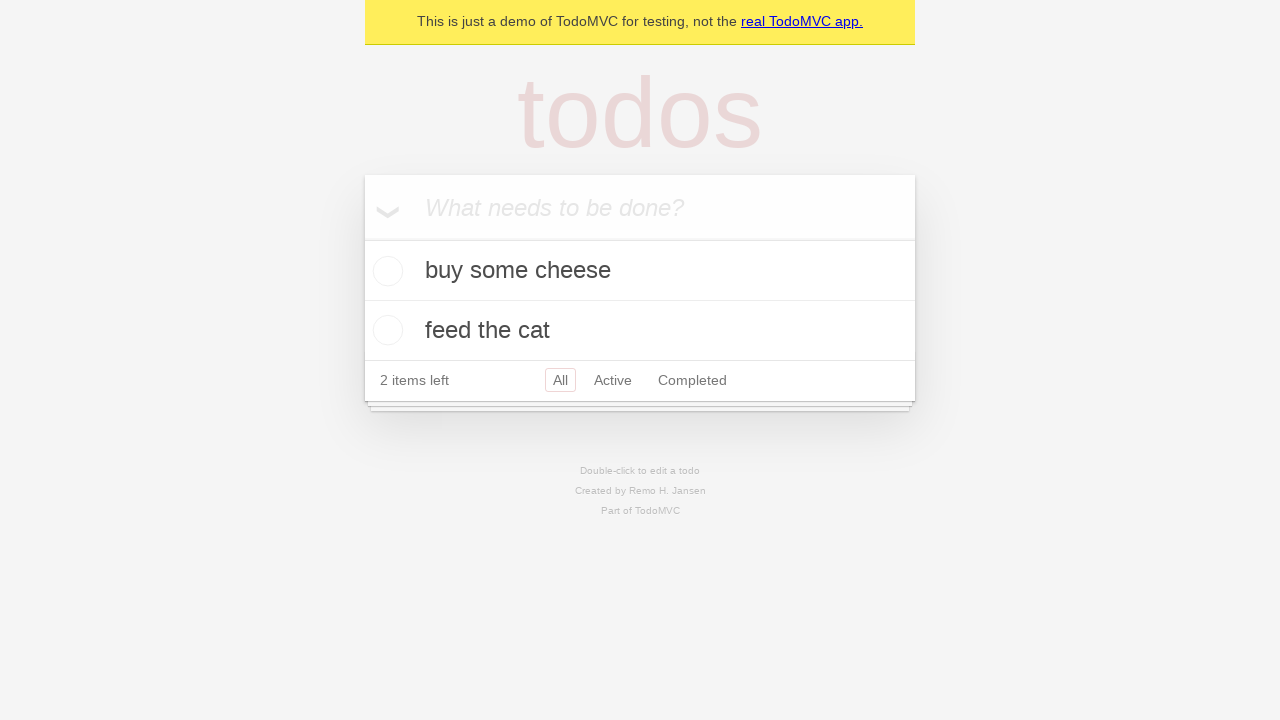

Filled new todo input with 'book a doctors appointment' on internal:attr=[placeholder="What needs to be done?"i]
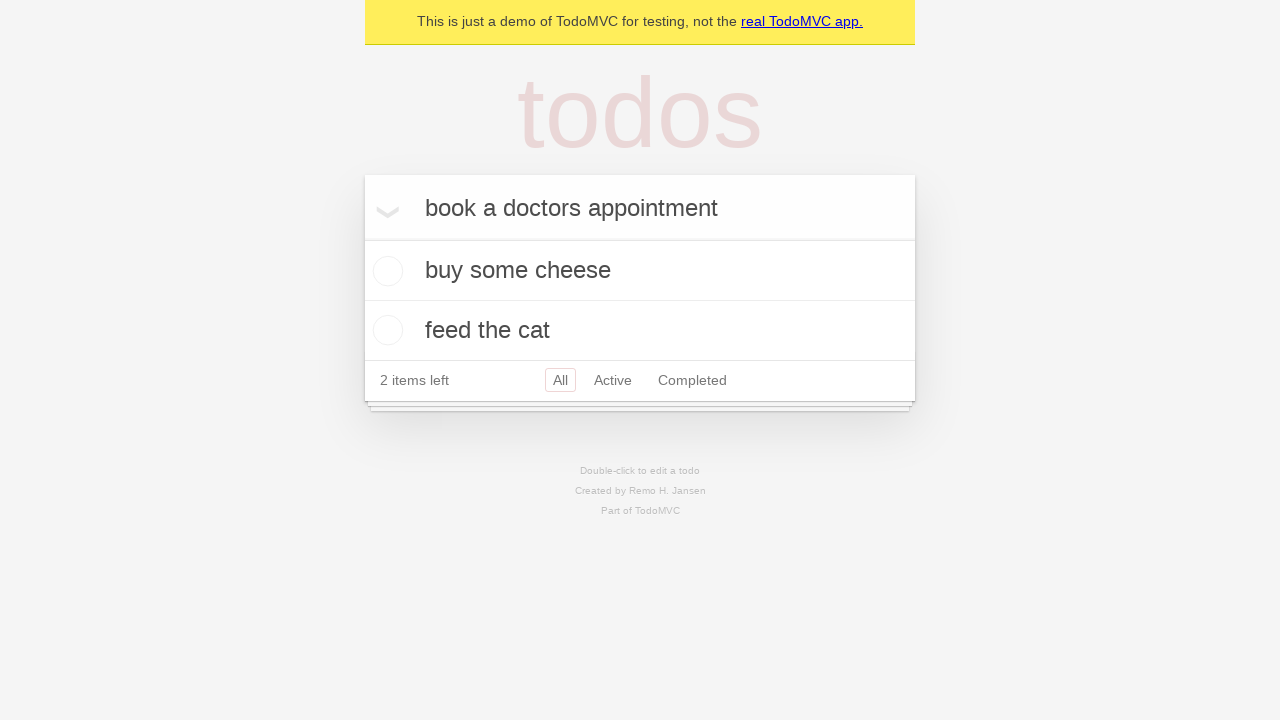

Pressed Enter to create todo 'book a doctors appointment' on internal:attr=[placeholder="What needs to be done?"i]
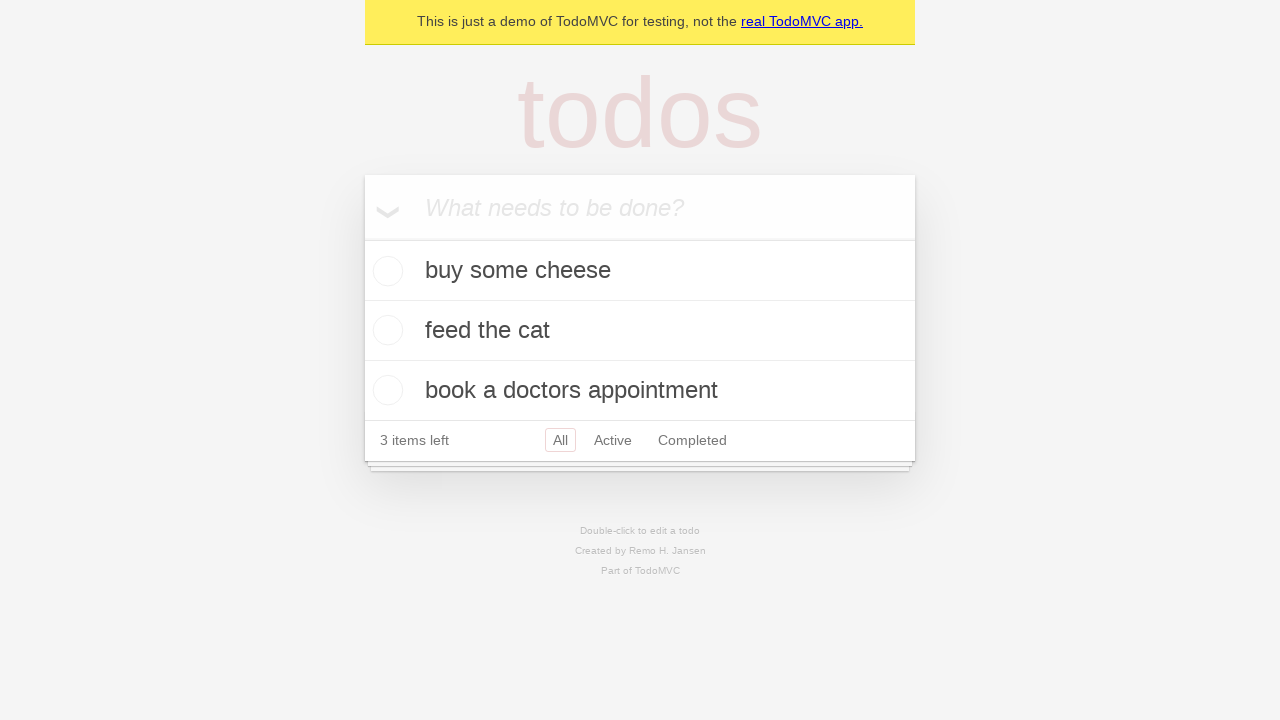

Waited for todo items to load
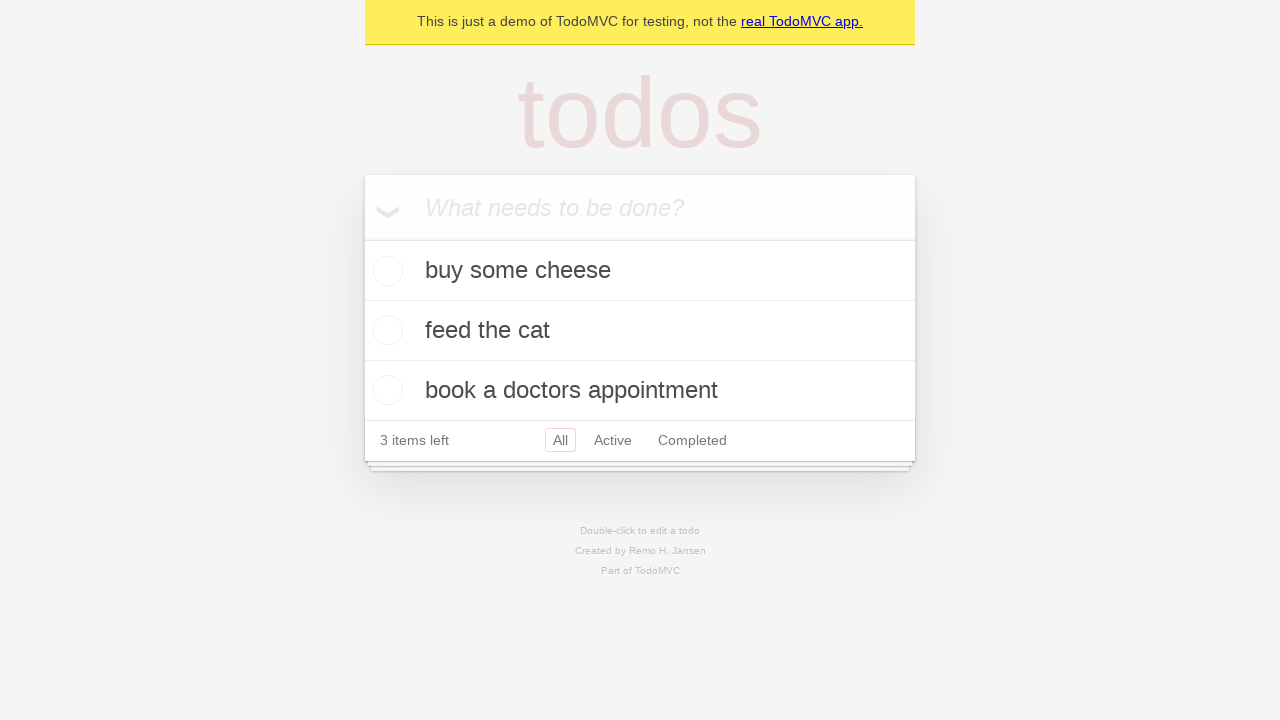

Double-clicked second todo item to enter edit mode at (640, 331) on internal:testid=[data-testid="todo-item"s] >> nth=1
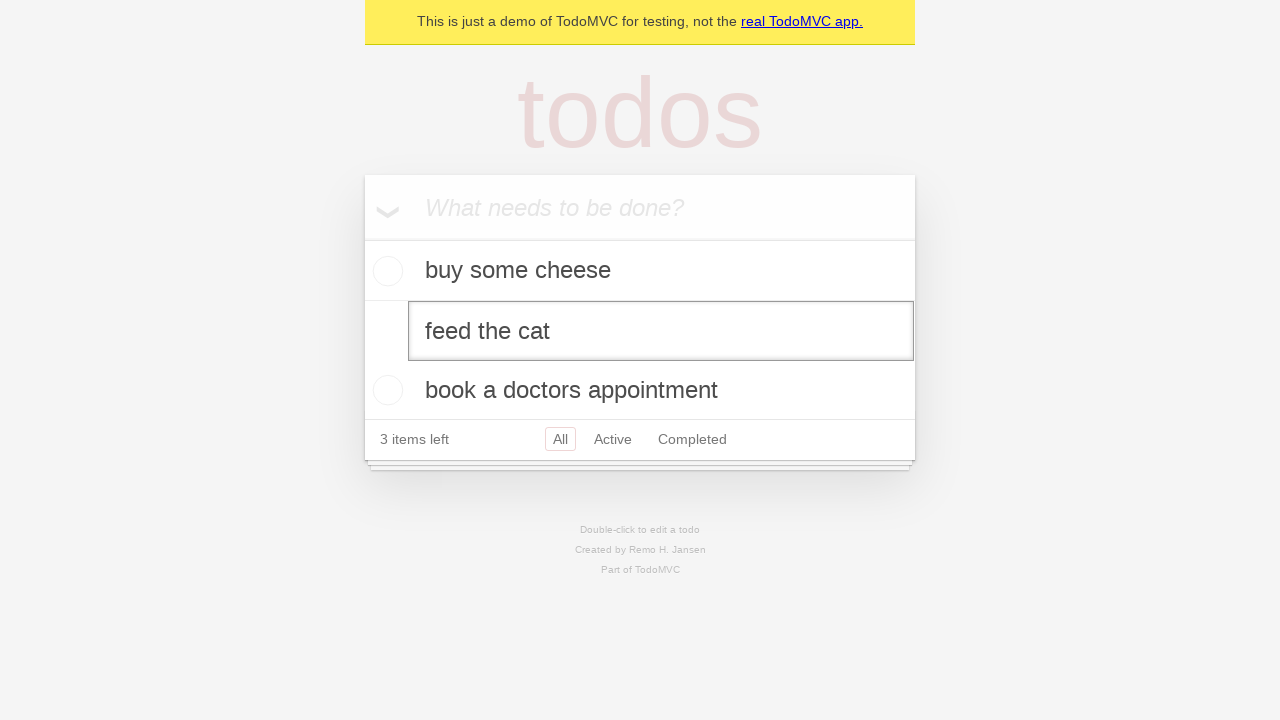

Filled edit textbox with new text 'buy some sausages' on internal:testid=[data-testid="todo-item"s] >> nth=1 >> internal:role=textbox[nam
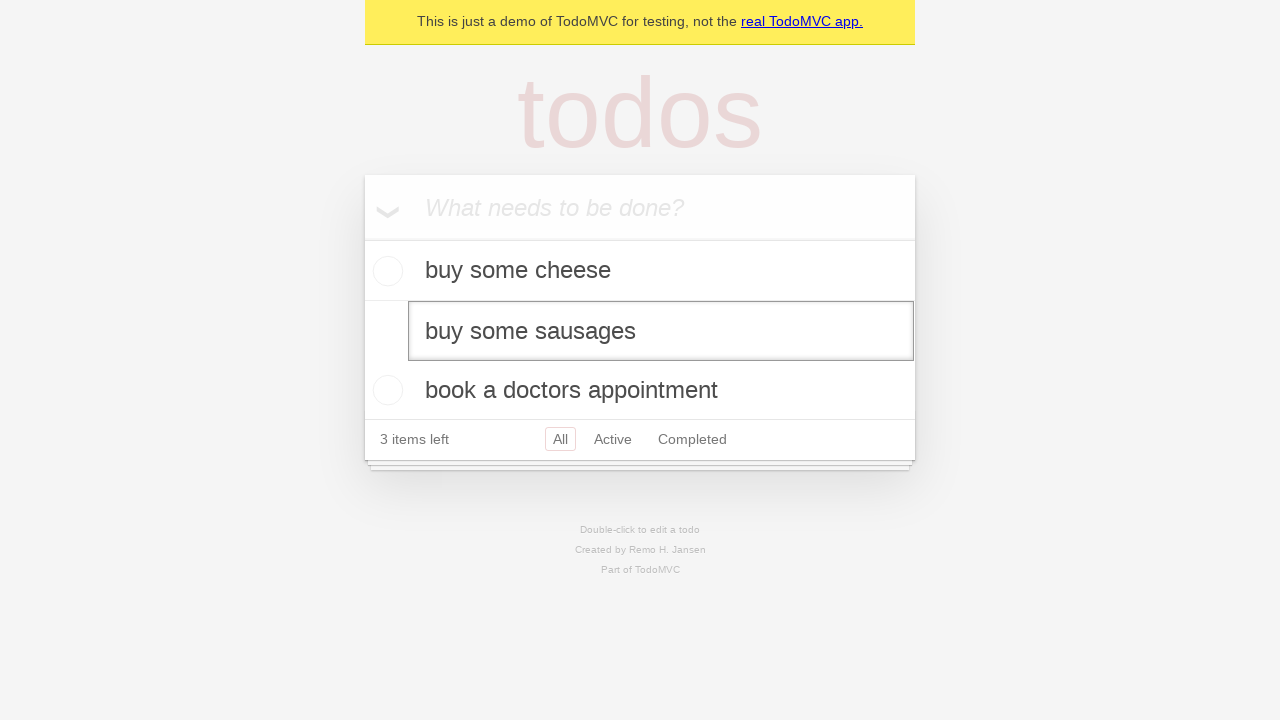

Pressed Enter to save edited todo item on internal:testid=[data-testid="todo-item"s] >> nth=1 >> internal:role=textbox[nam
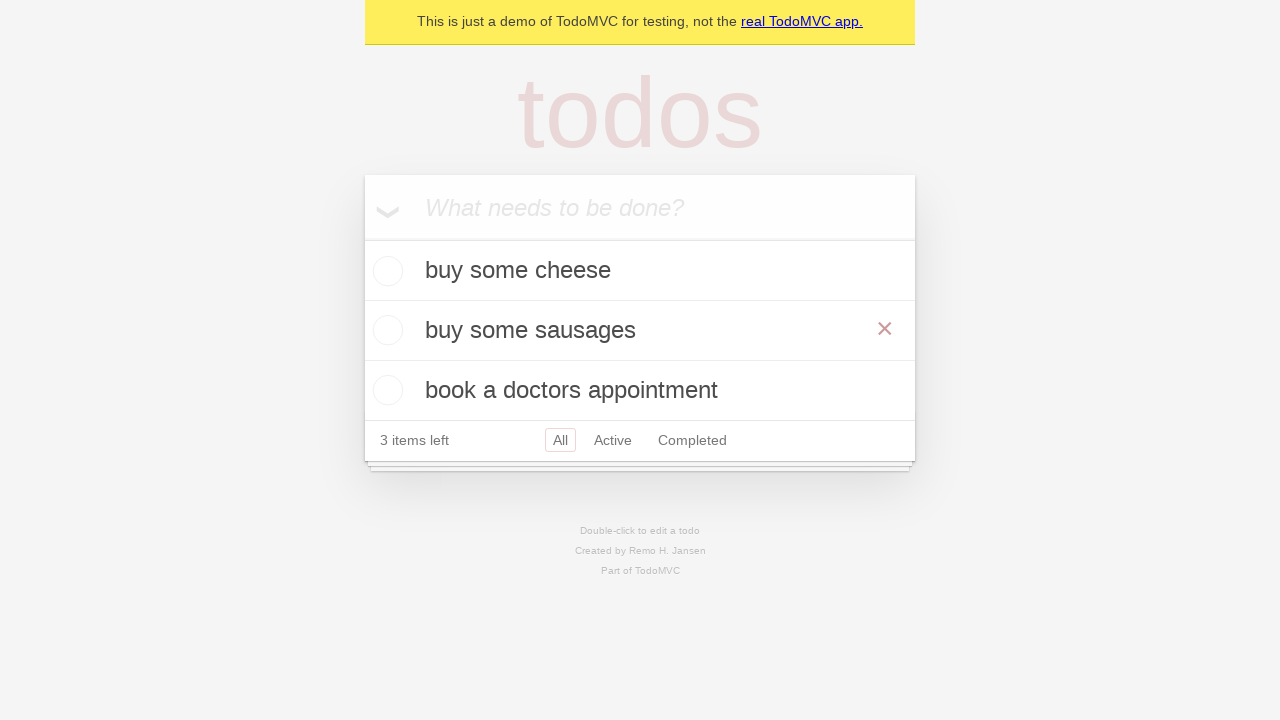

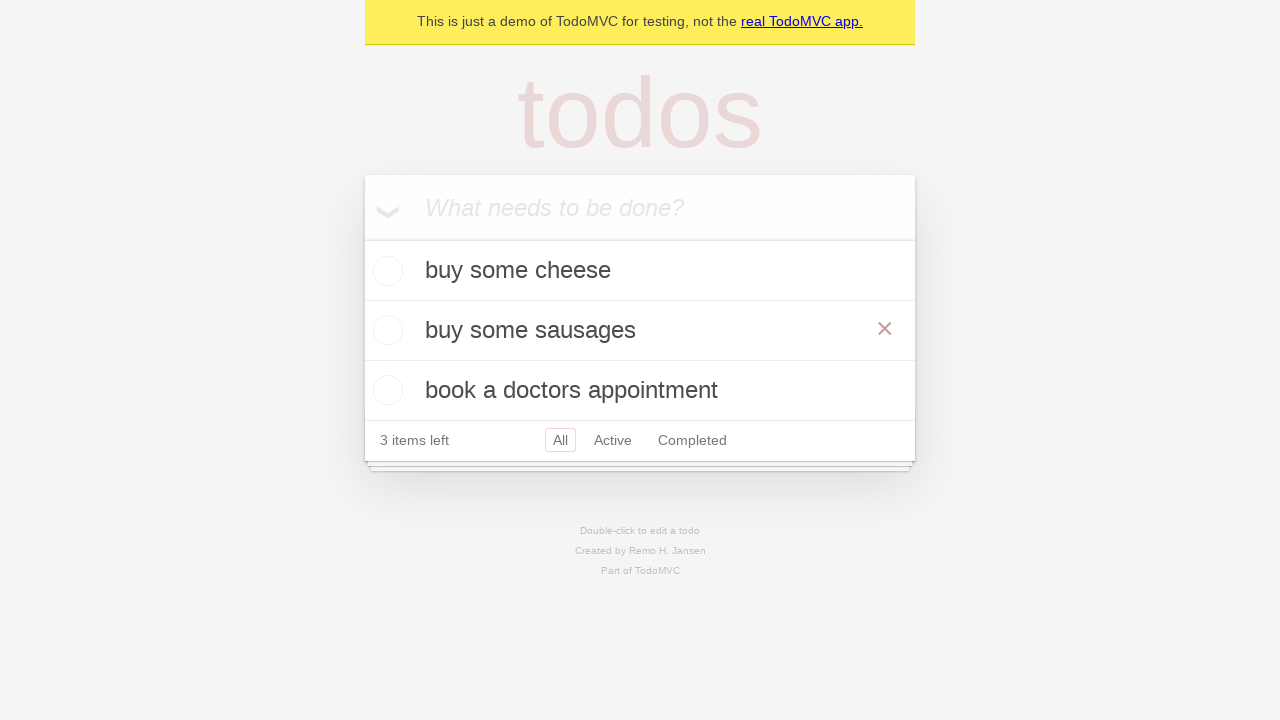